Tests keyboard navigation through data table items using Arrow keys and selection with Enter/Space keys

Starting URL: https://next.fritz2.dev/headless-demo/#dataCollection

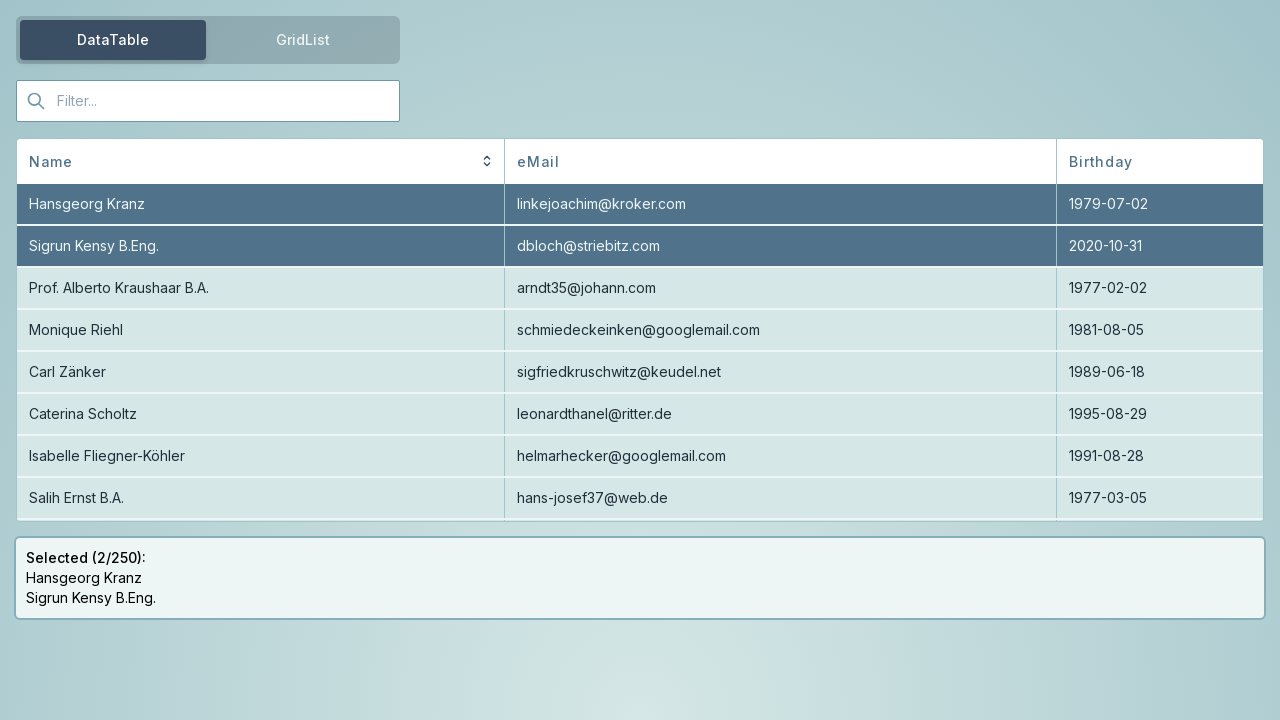

Located Sigrun Kensy B.Eng. element
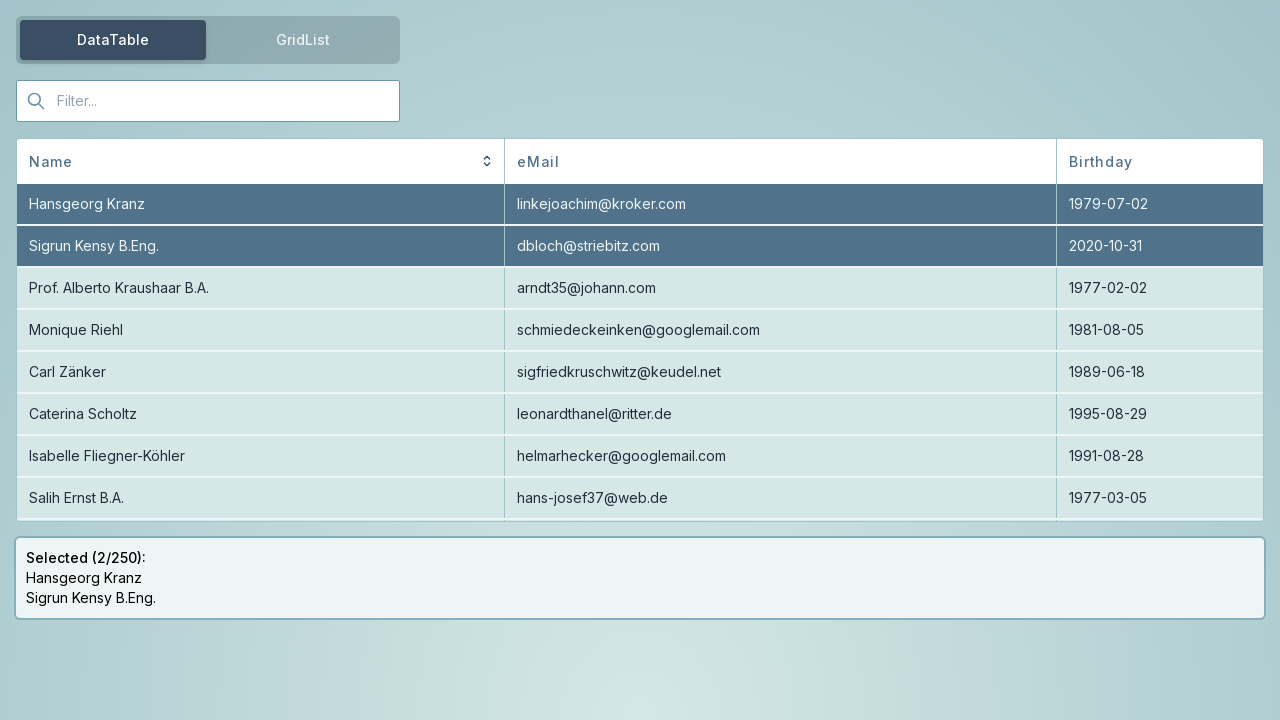

Hovered over Sigrun Kensy B.Eng. element at (640, 246) on id=Sigrun Kensy B.Eng.
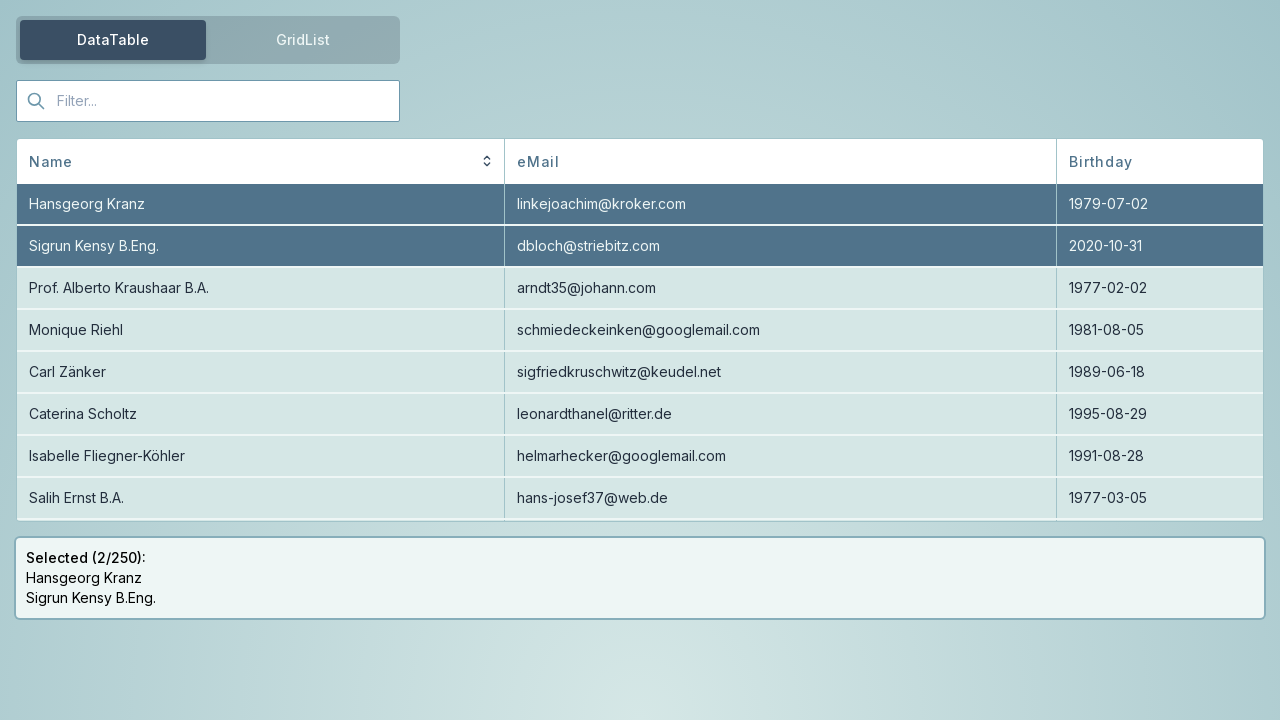

Retrieved bounding box of Sigrun Kensy B.Eng.
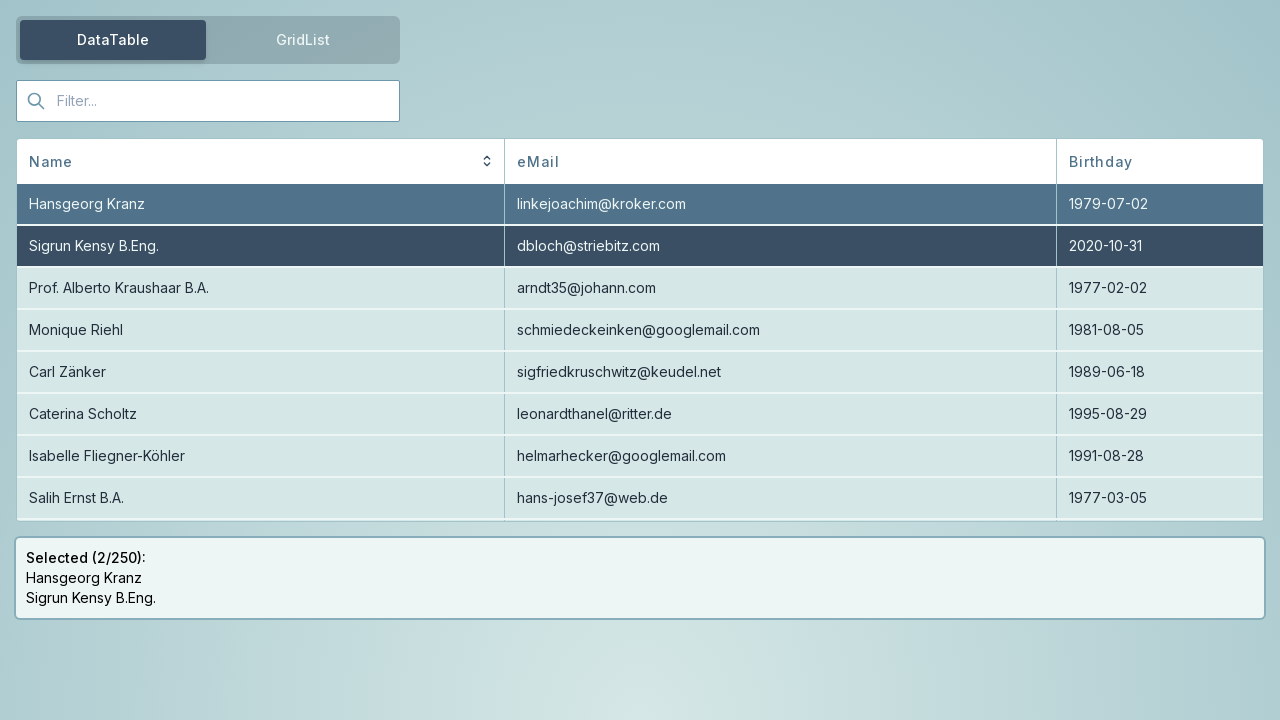

Clicked on Sigrun Kensy B.Eng. to start navigation at (640, 246)
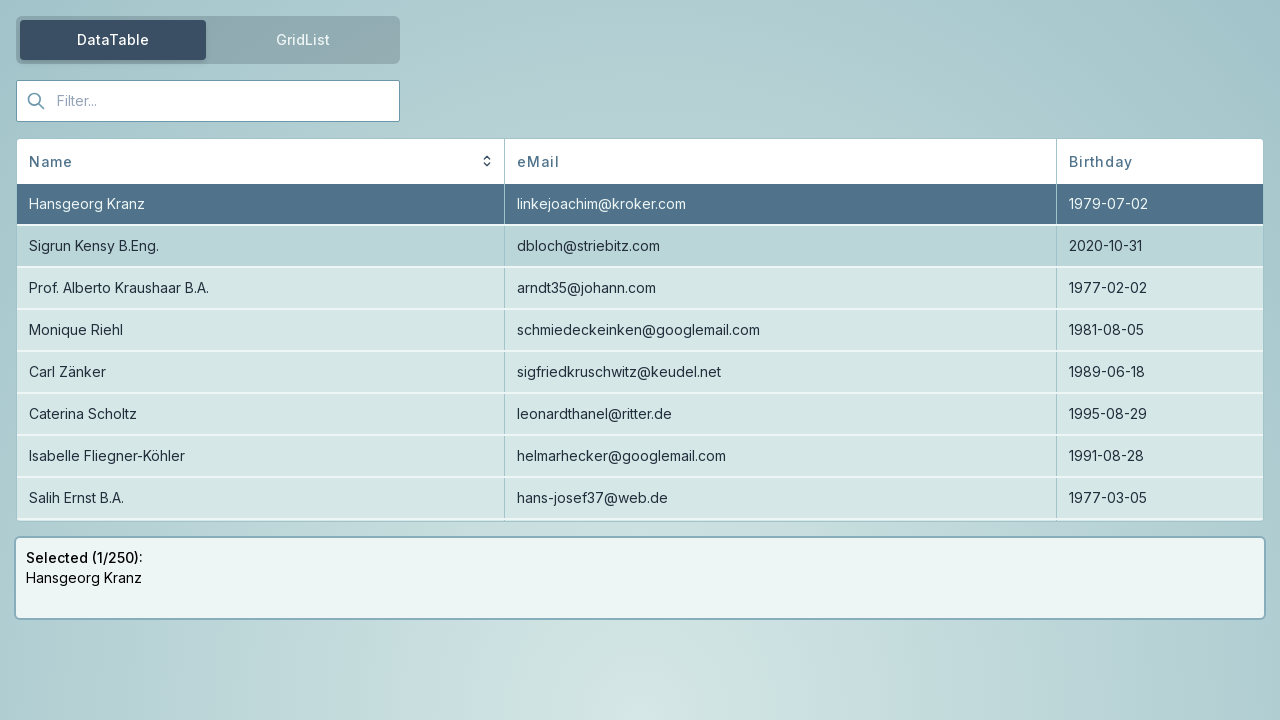

Pressed ArrowDown to navigate to next item on id=Sigrun Kensy B.Eng.
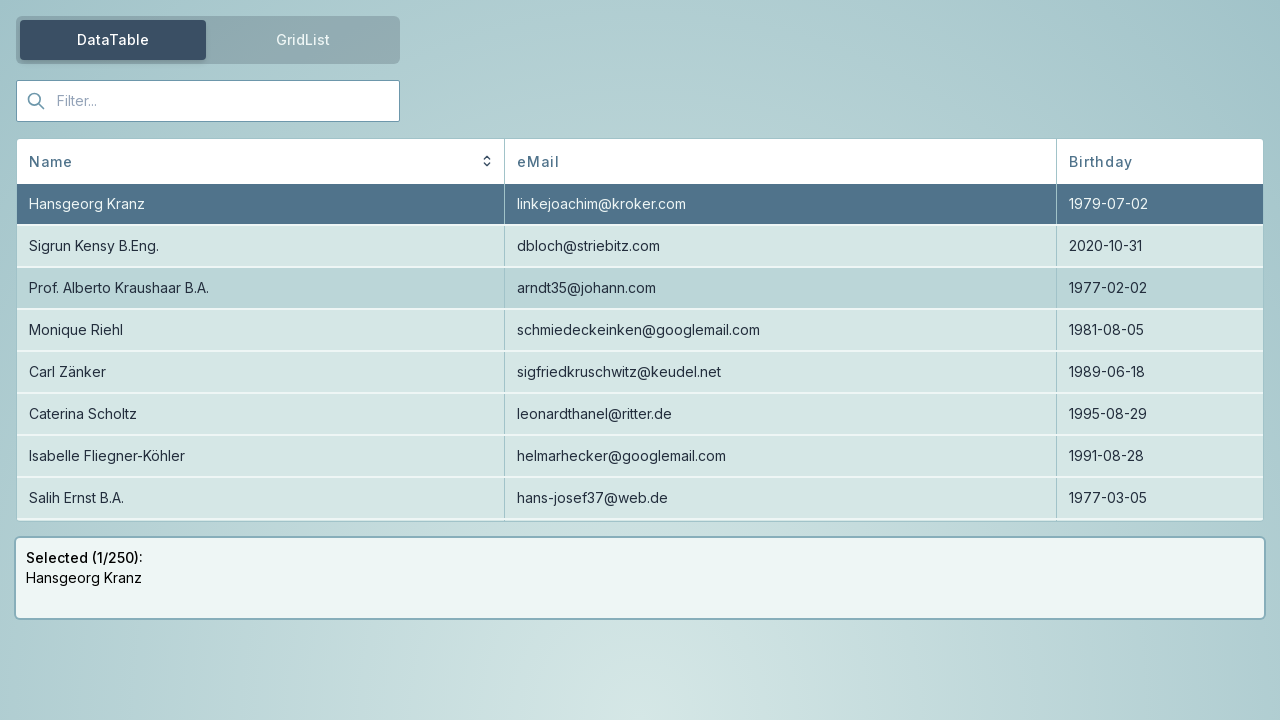

Located Prof. Alberto Kraushaar B.A. element
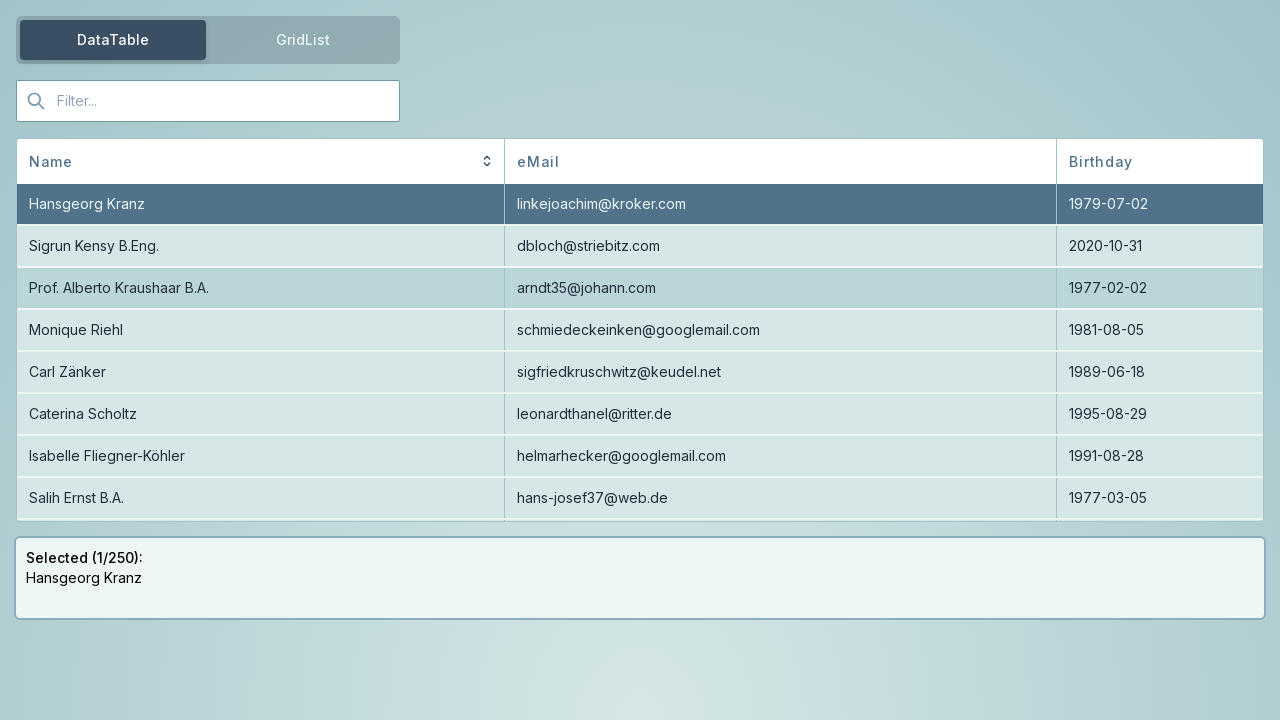

Pressed Enter to select Prof. Alberto Kraushaar B.A. on id=Prof. Alberto Kraushaar B.A.
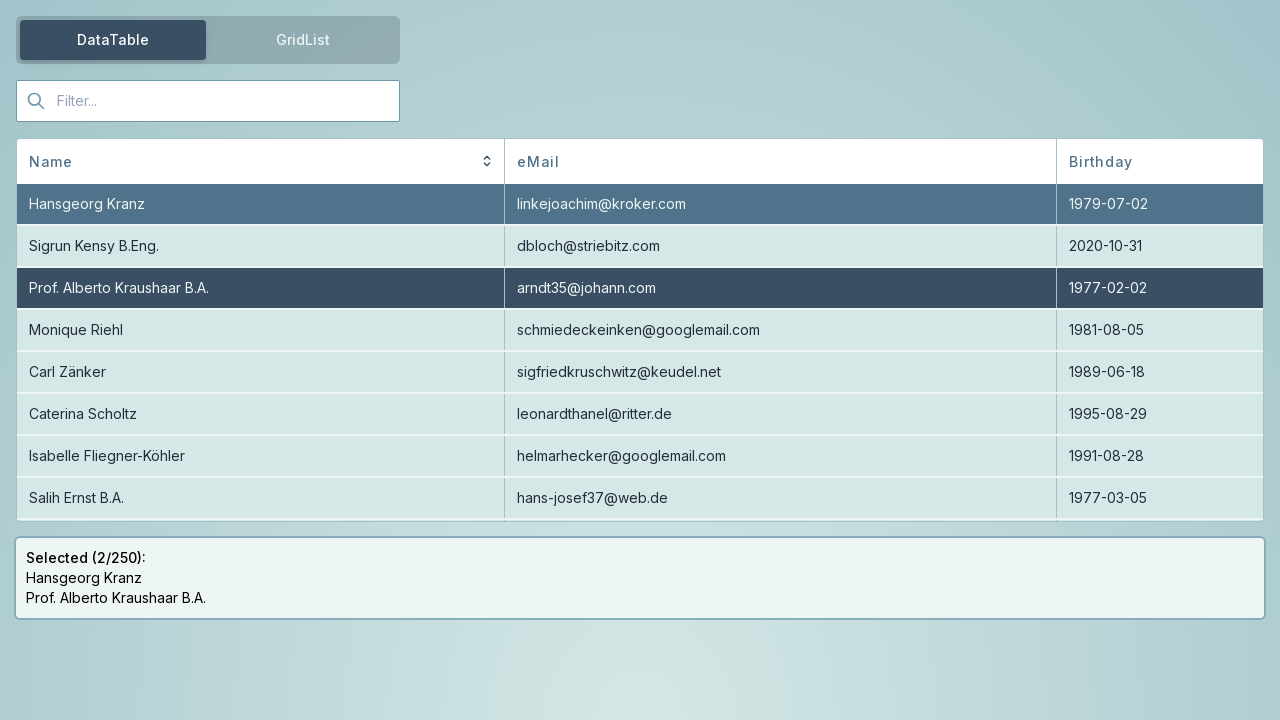

Pressed ArrowDown to navigate to next item on id=Prof. Alberto Kraushaar B.A.
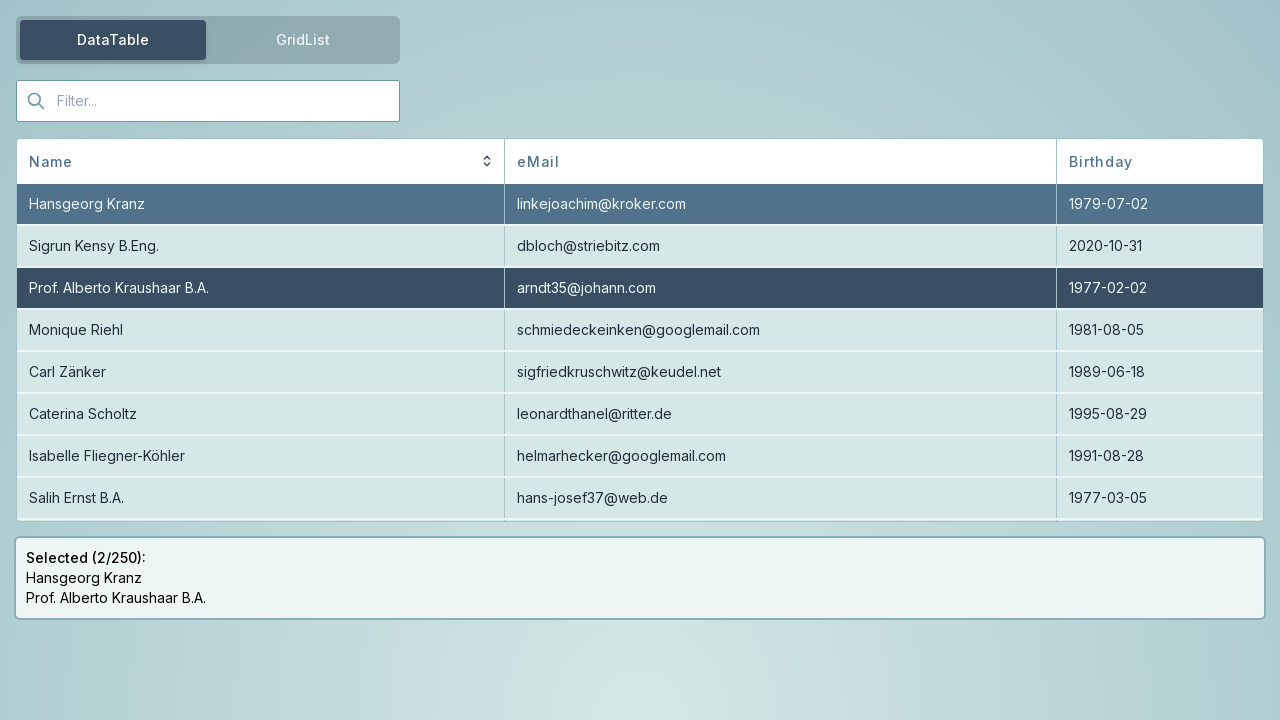

Located Monique Riehl element
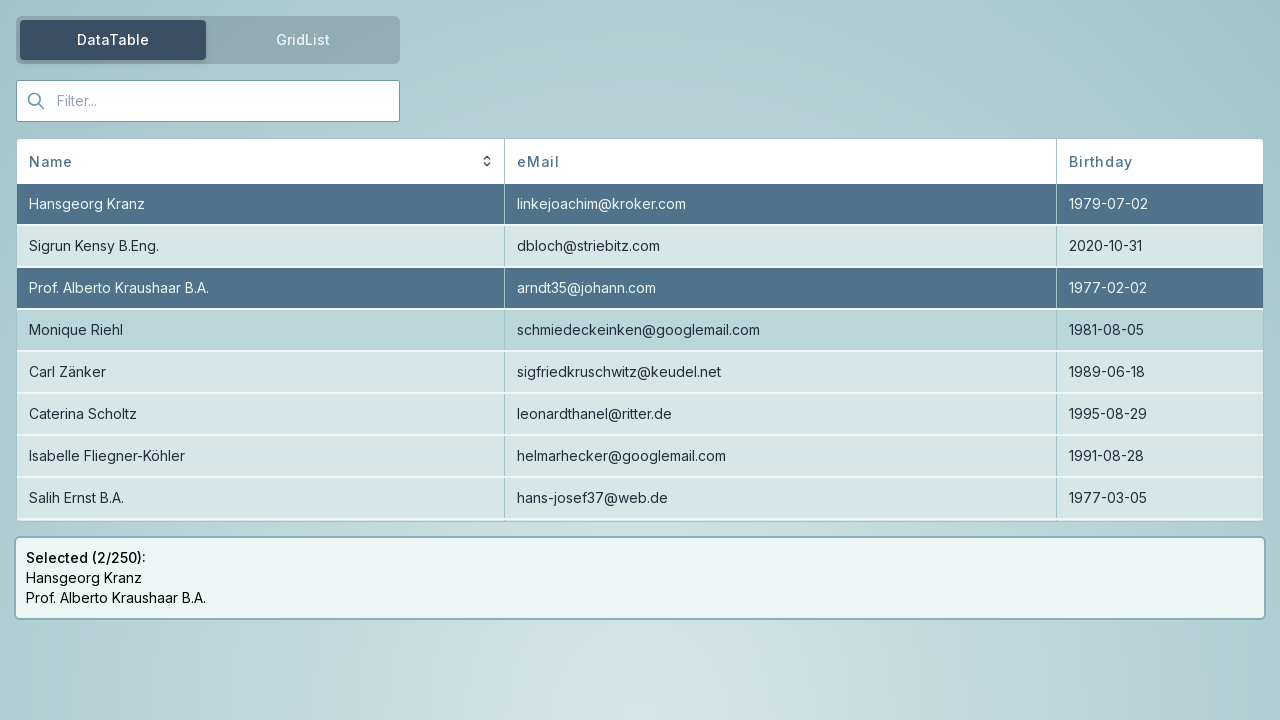

Pressed Enter to select Monique Riehl on id=Monique Riehl
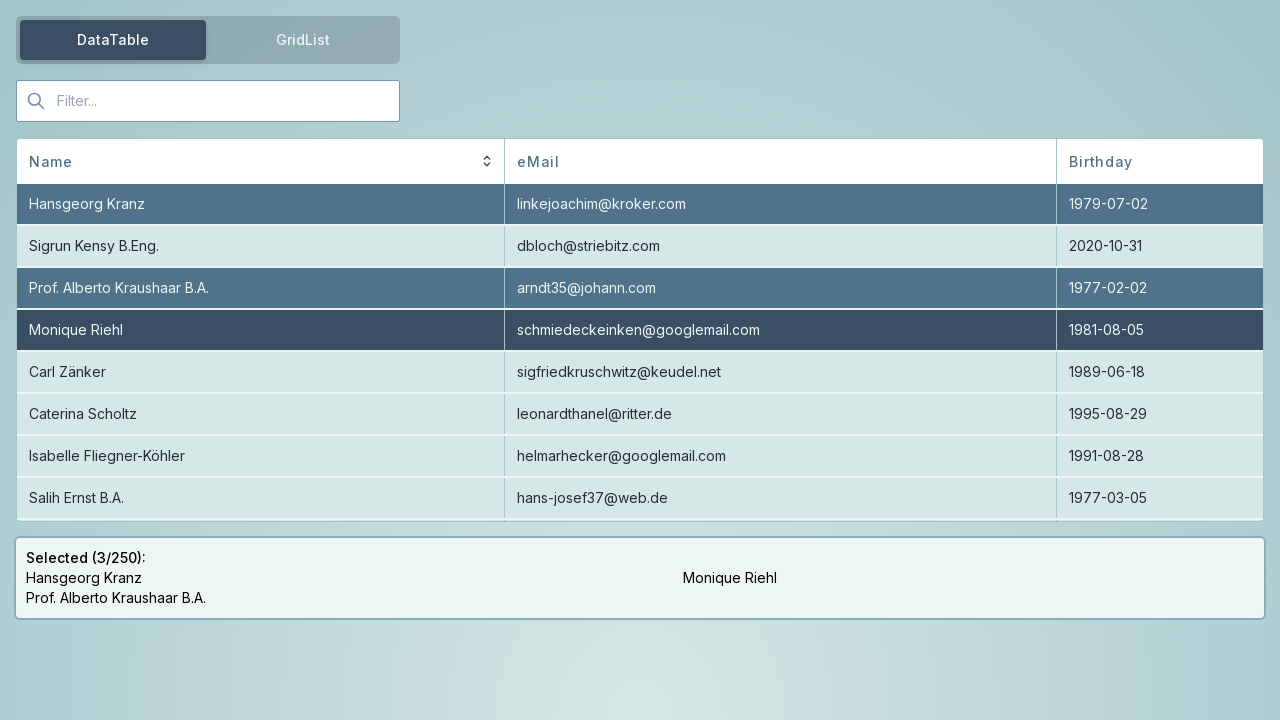

Pressed Enter again to deselect Monique Riehl on id=Monique Riehl
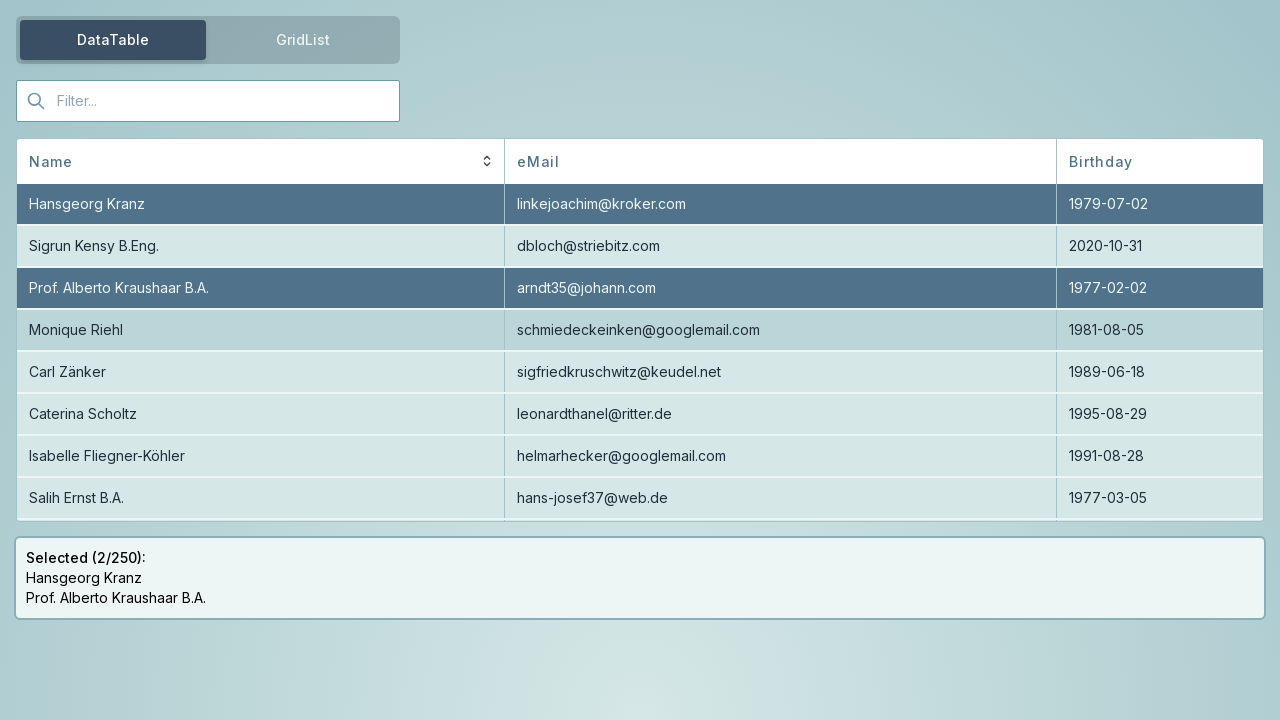

Pressed ArrowUp to navigate to previous item on id=Monique Riehl
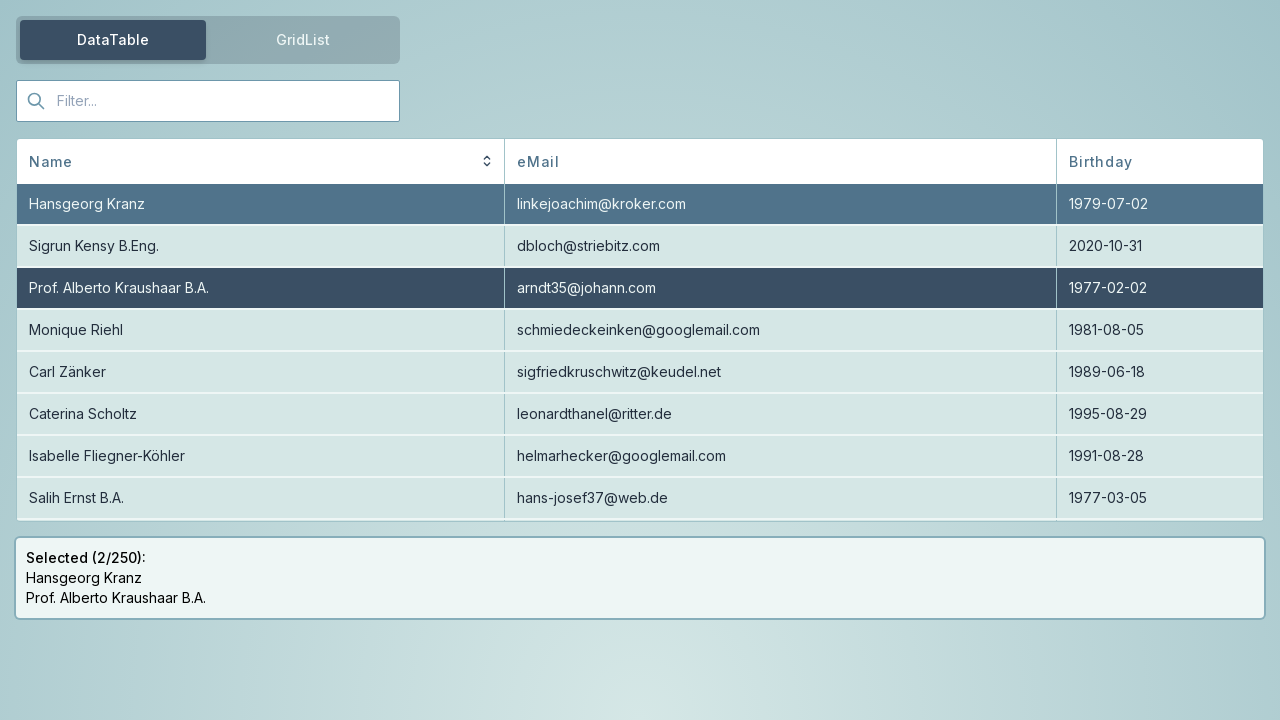

Pressed Enter to deselect Prof. Alberto Kraushaar B.A. on id=Prof. Alberto Kraushaar B.A.
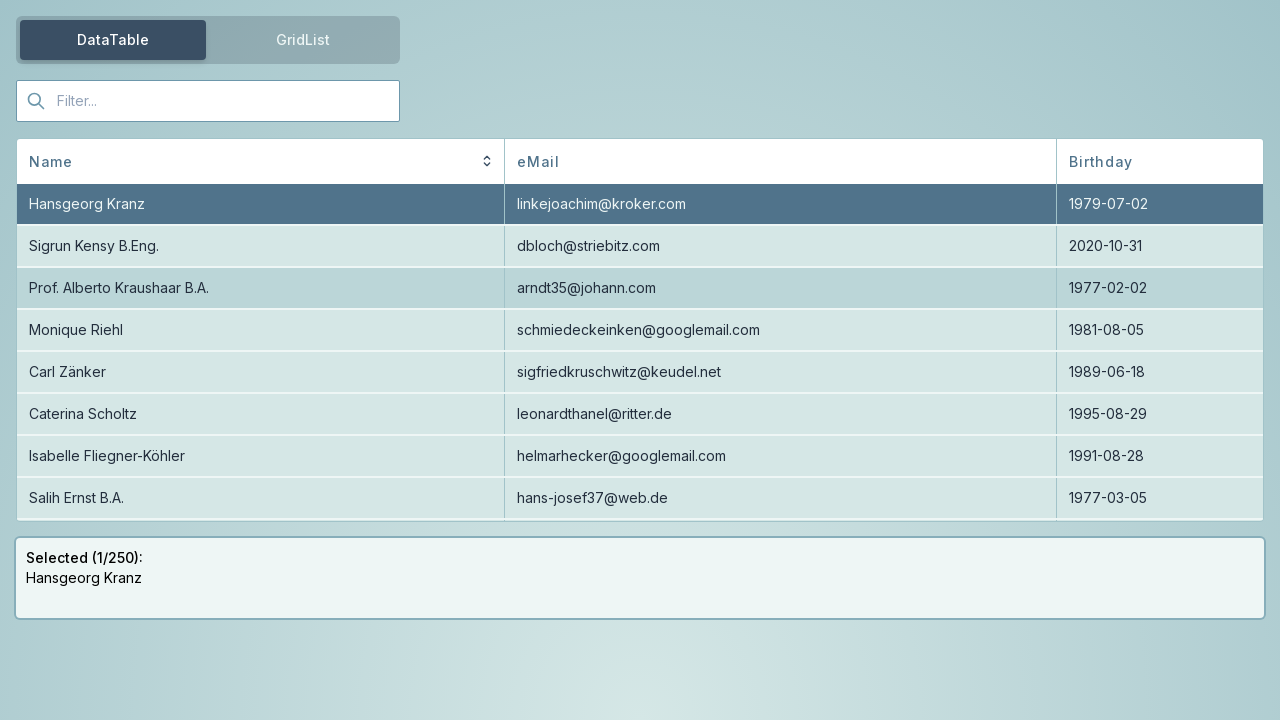

Pressed ArrowUp to navigate to previous item on id=Prof. Alberto Kraushaar B.A.
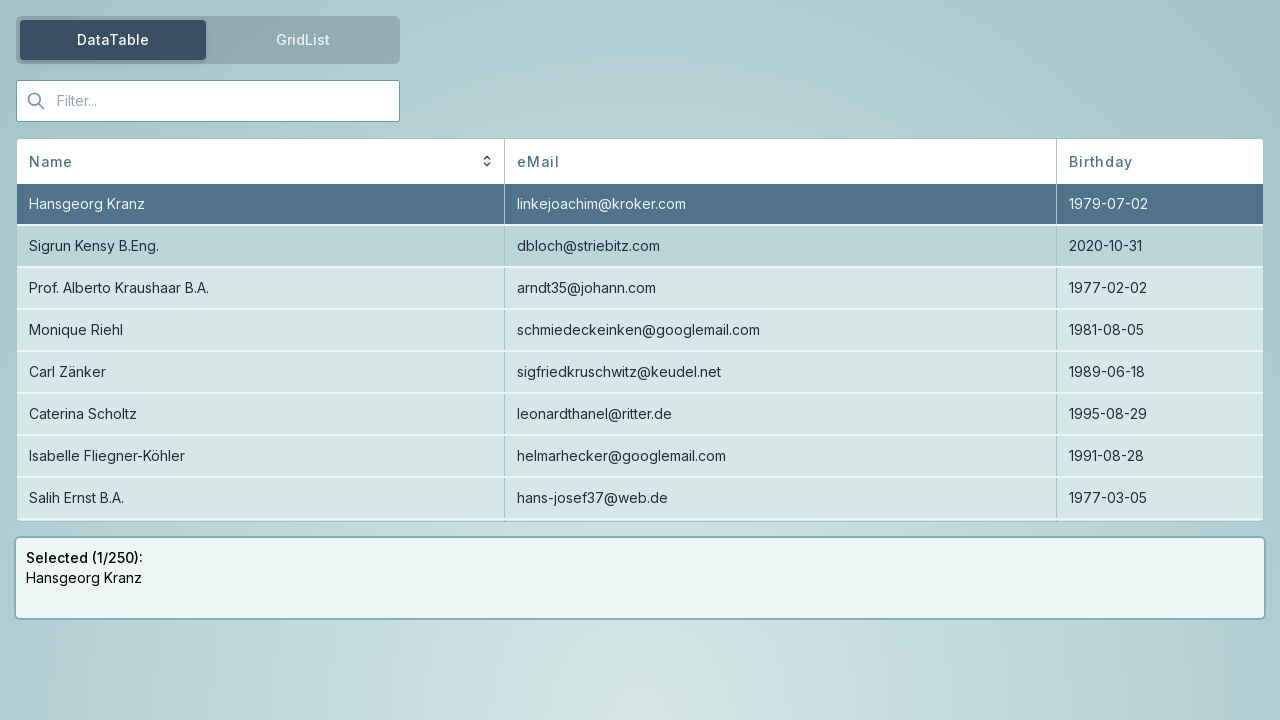

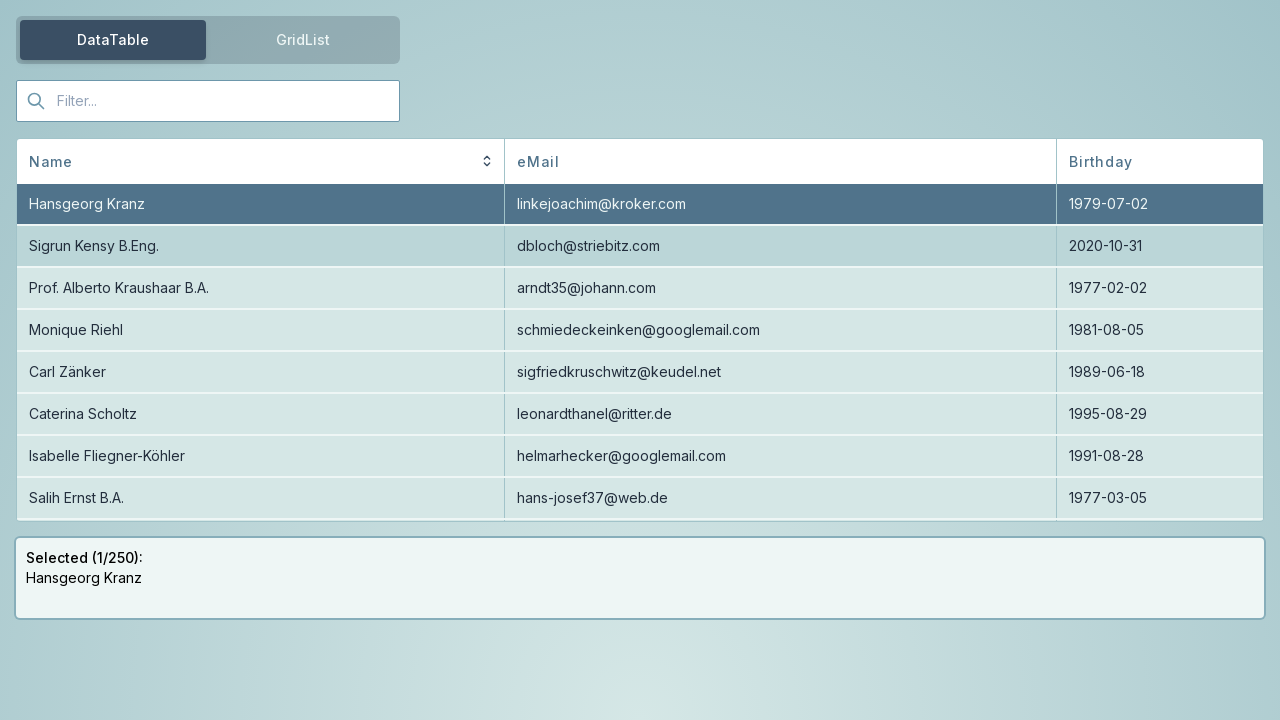